Tests Google Cloud search functionality by clicking the search icon, entering a search query, and initiating the search to navigate to results page

Starting URL: https://cloud.google.com/

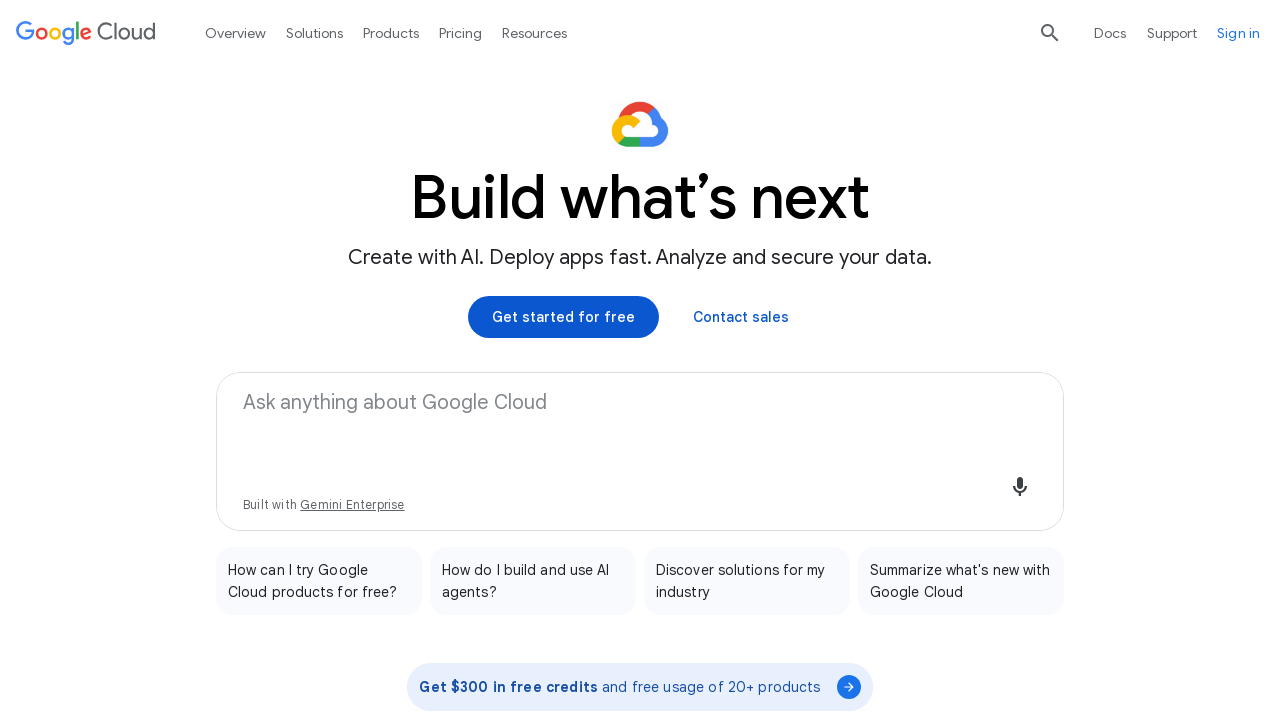

Clicked search icon to open search field at (1050, 32) on div.YSM5S
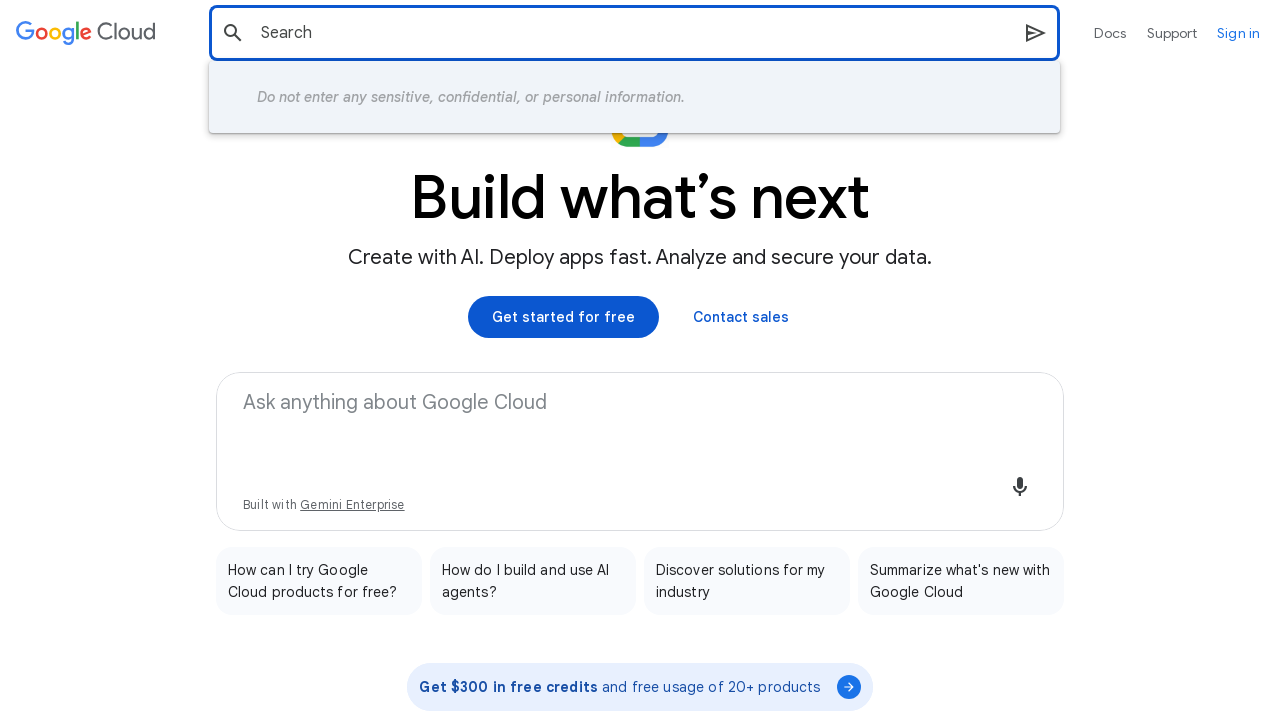

Entered search query 'Google Cloud pricing calculator' in search field on input.qdOxv-fmcmS-wGMbrd
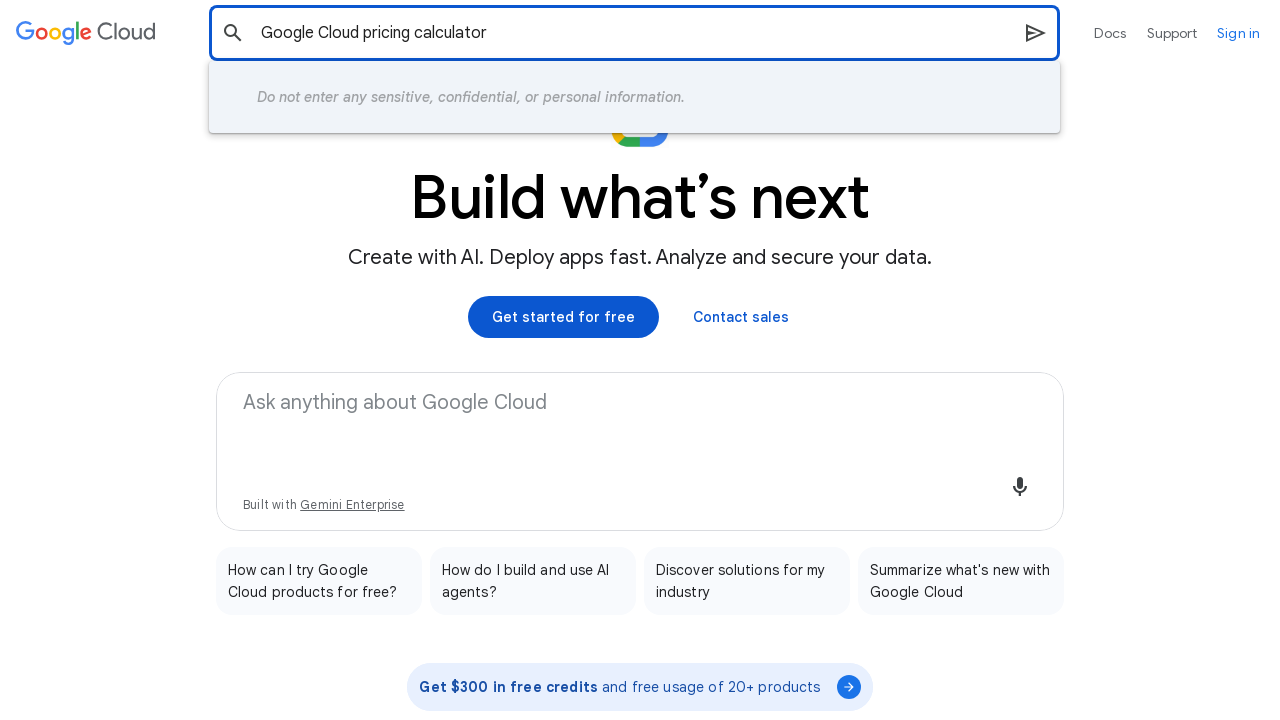

Clicked search button to initiate search at (1036, 32) on i.google-material-icons.PETVs.PETVs-OWXEXe-UbuQg
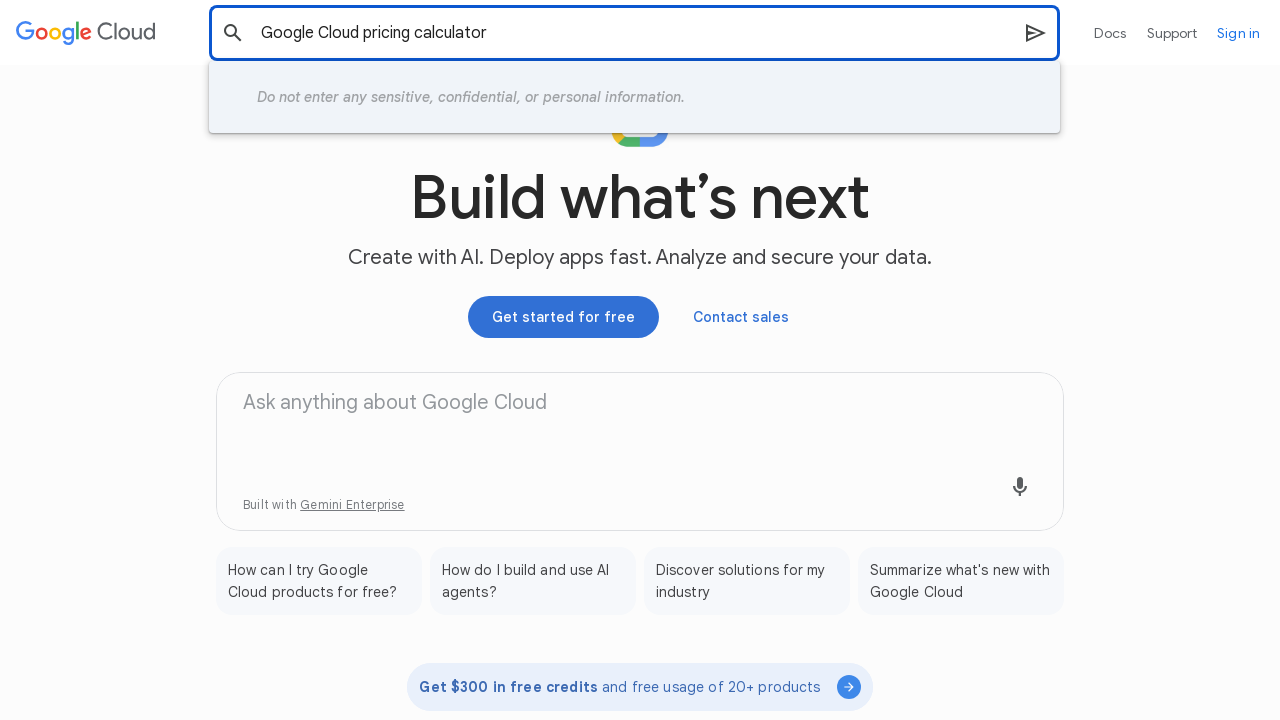

Search results page loaded and network idle
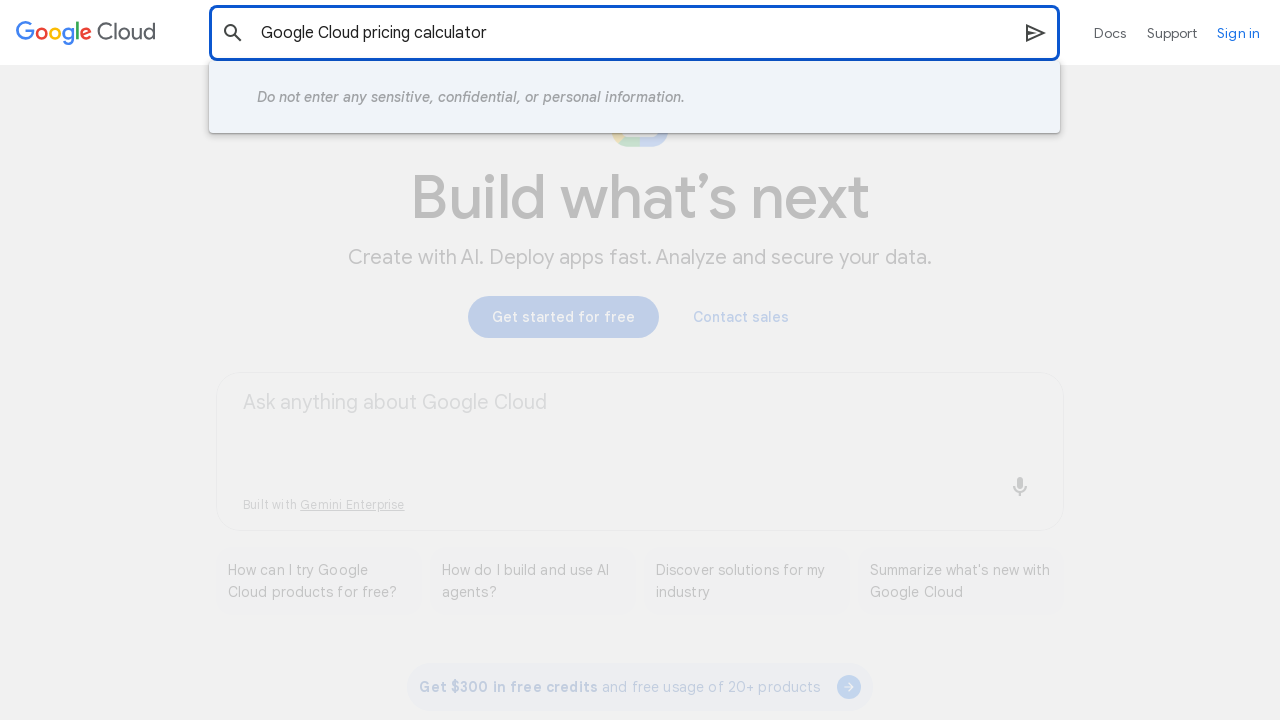

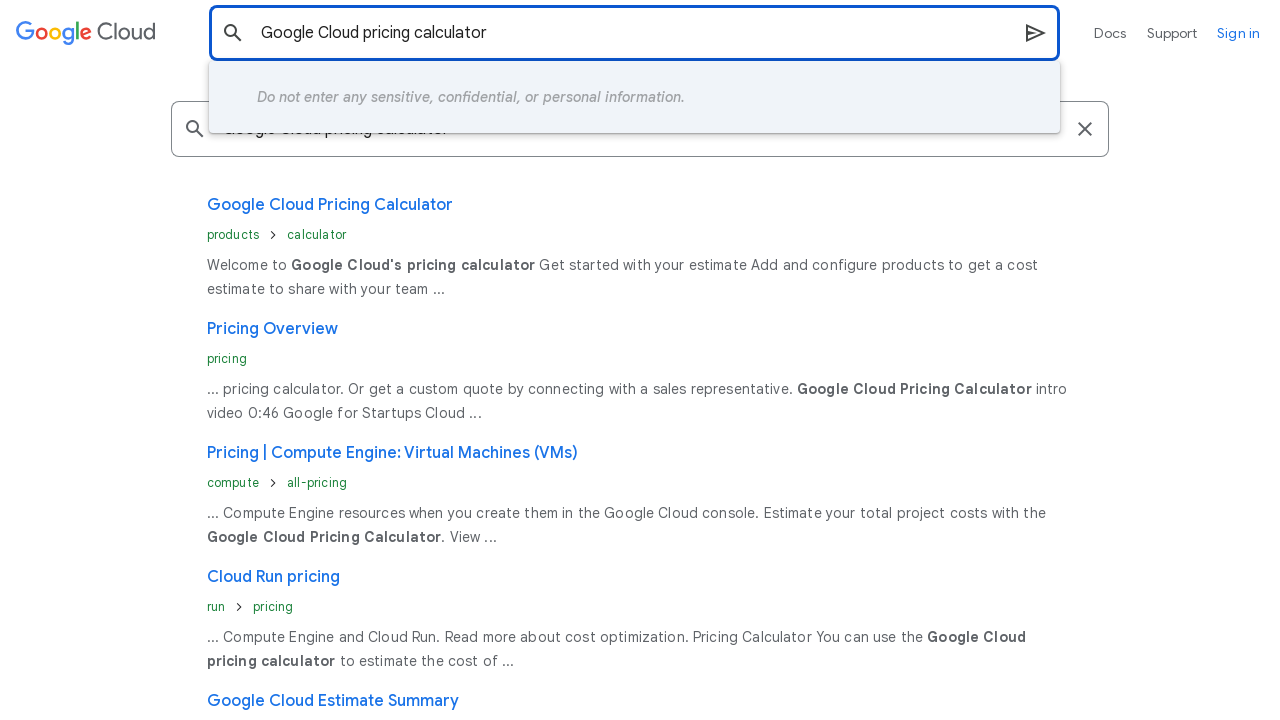